Tests window/popup handling by clicking a link that opens a popup window, then switching between the parent and child windows to verify both are accessible.

Starting URL: http://omayo.blogspot.com/

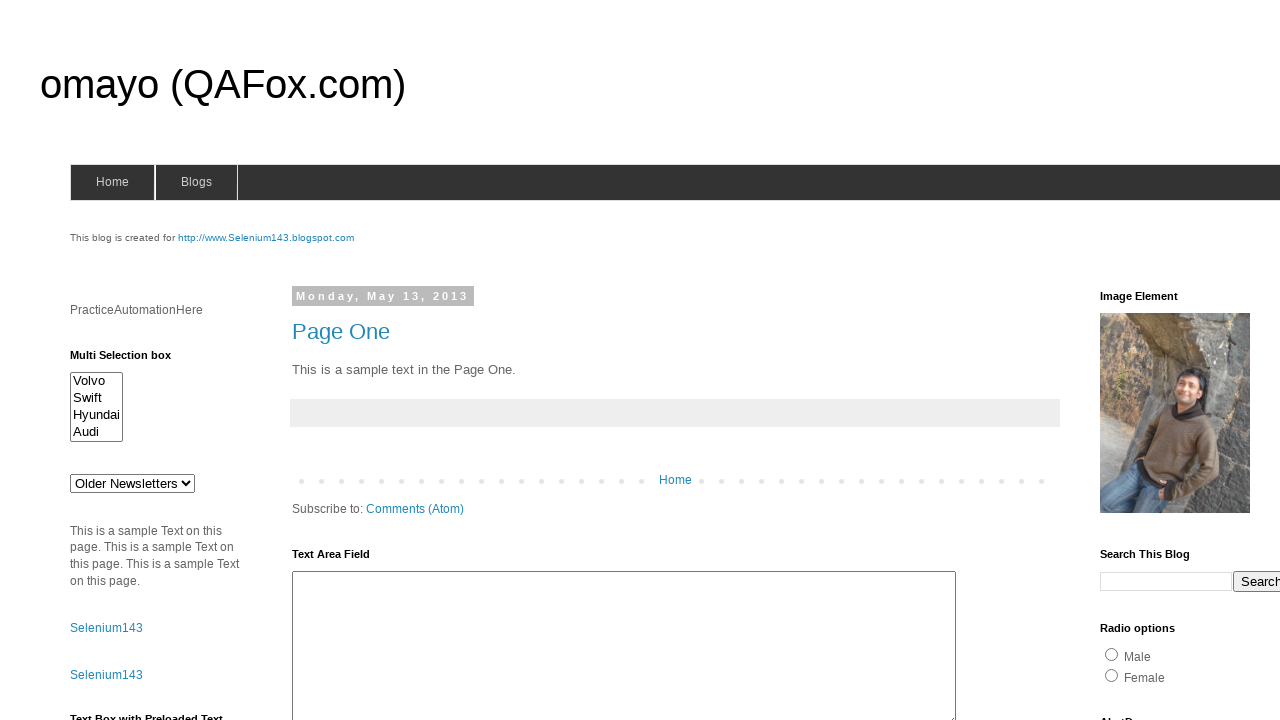

Clicked 'Open a popup window' link to trigger popup at (132, 360) on text=Open a popup window
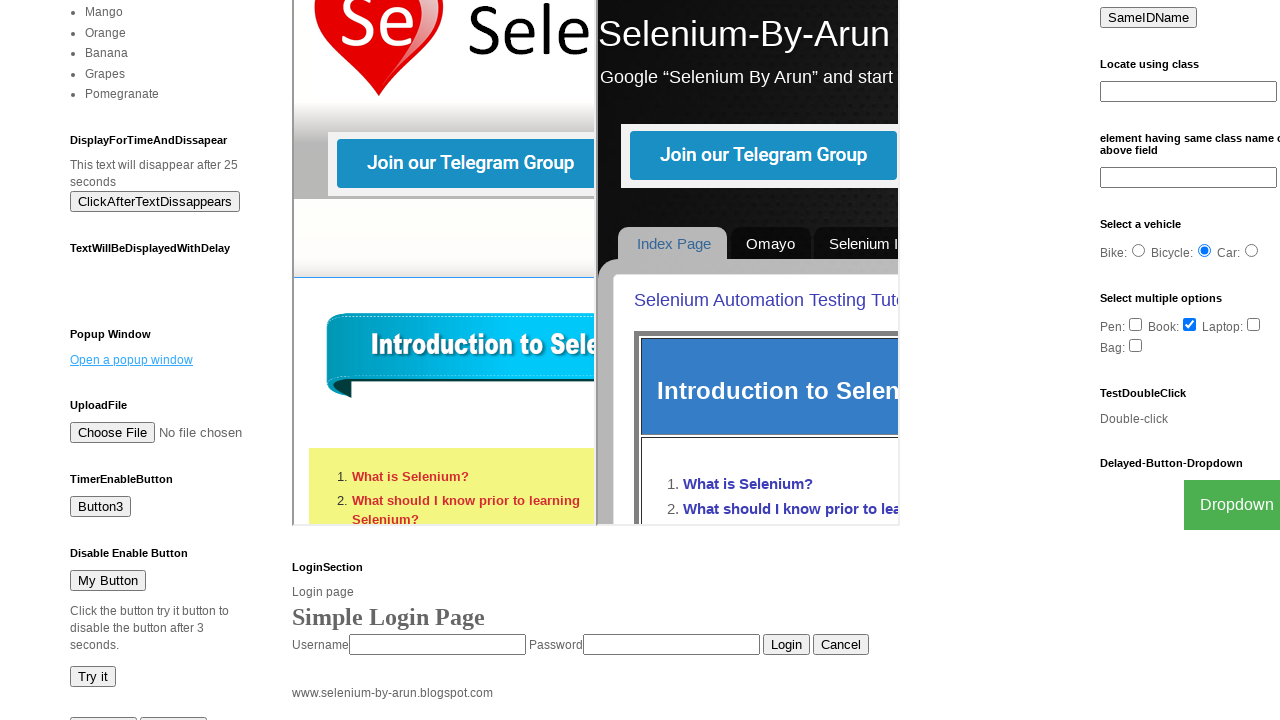

Popup window opened and page object obtained
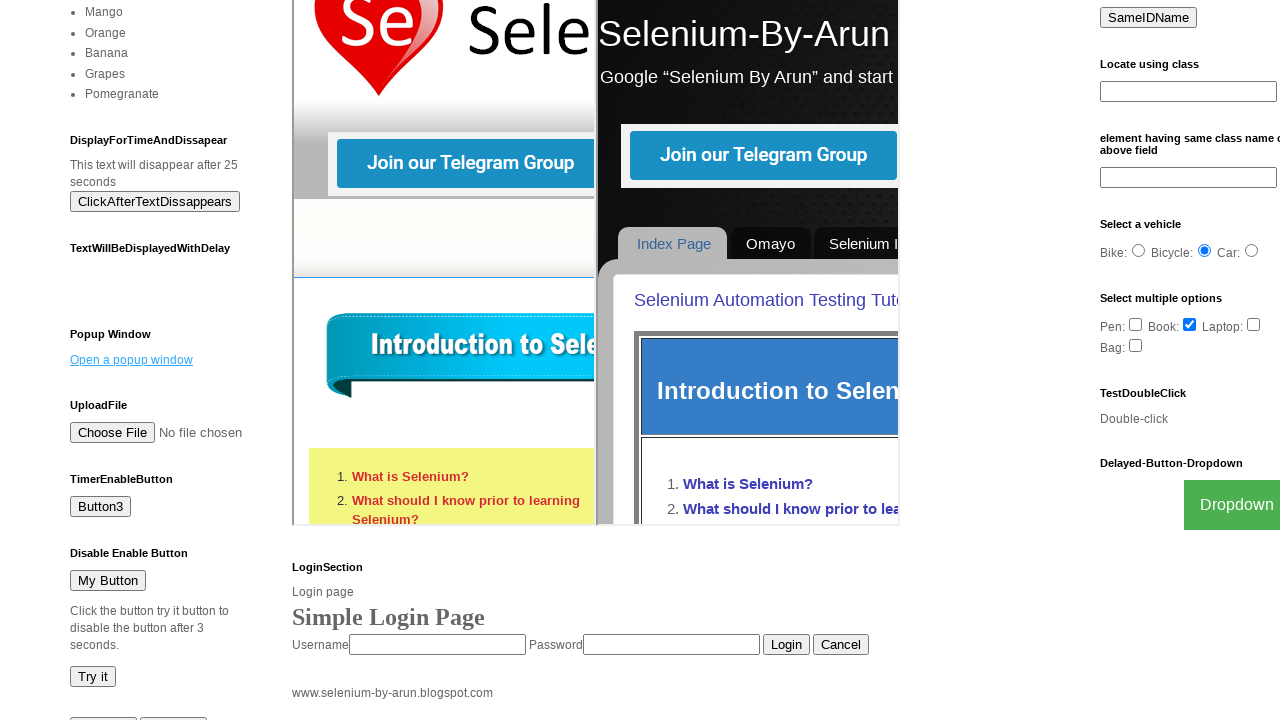

Popup window finished loading
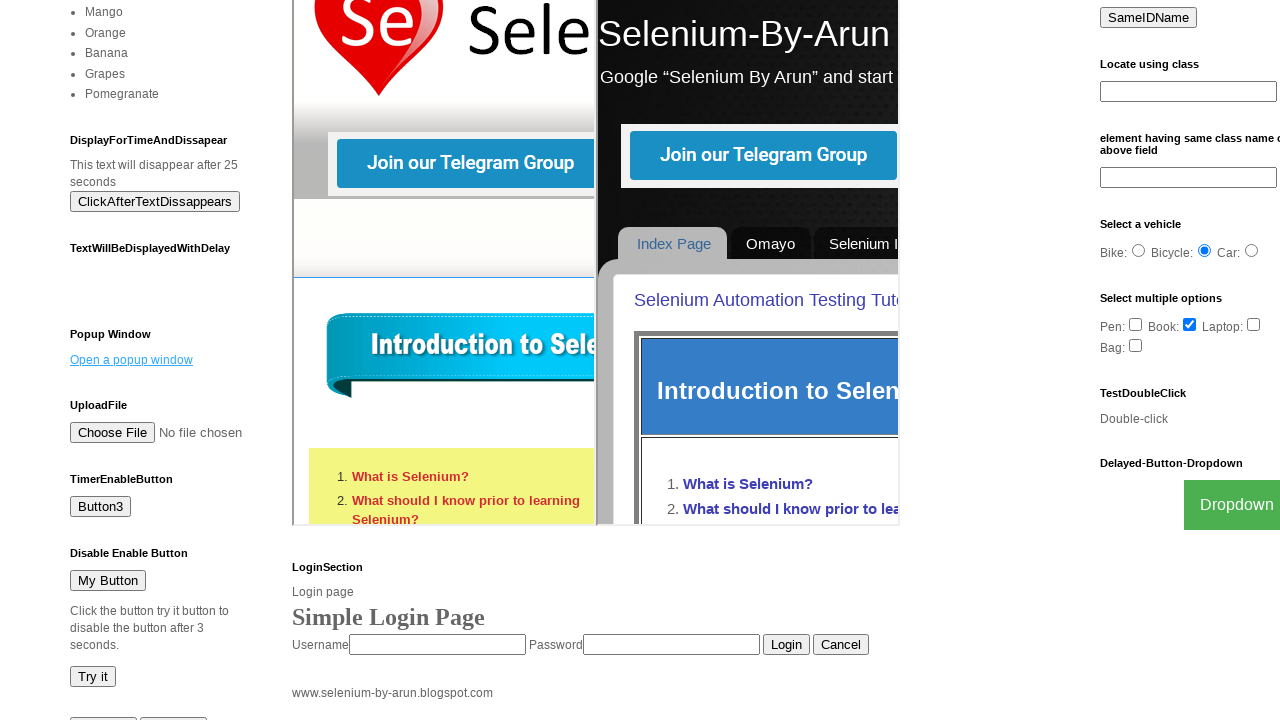

Retrieved parent window title: omayo (QAFox.com)
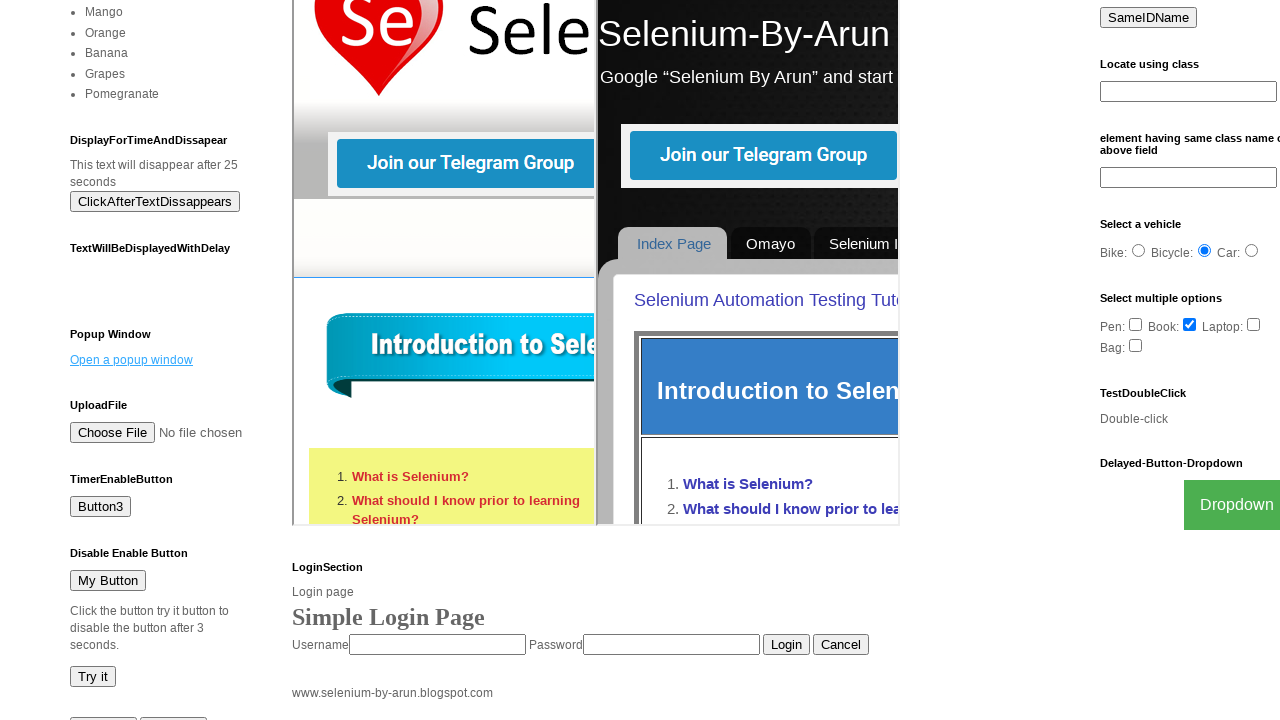

Retrieved child/popup window title: New Window
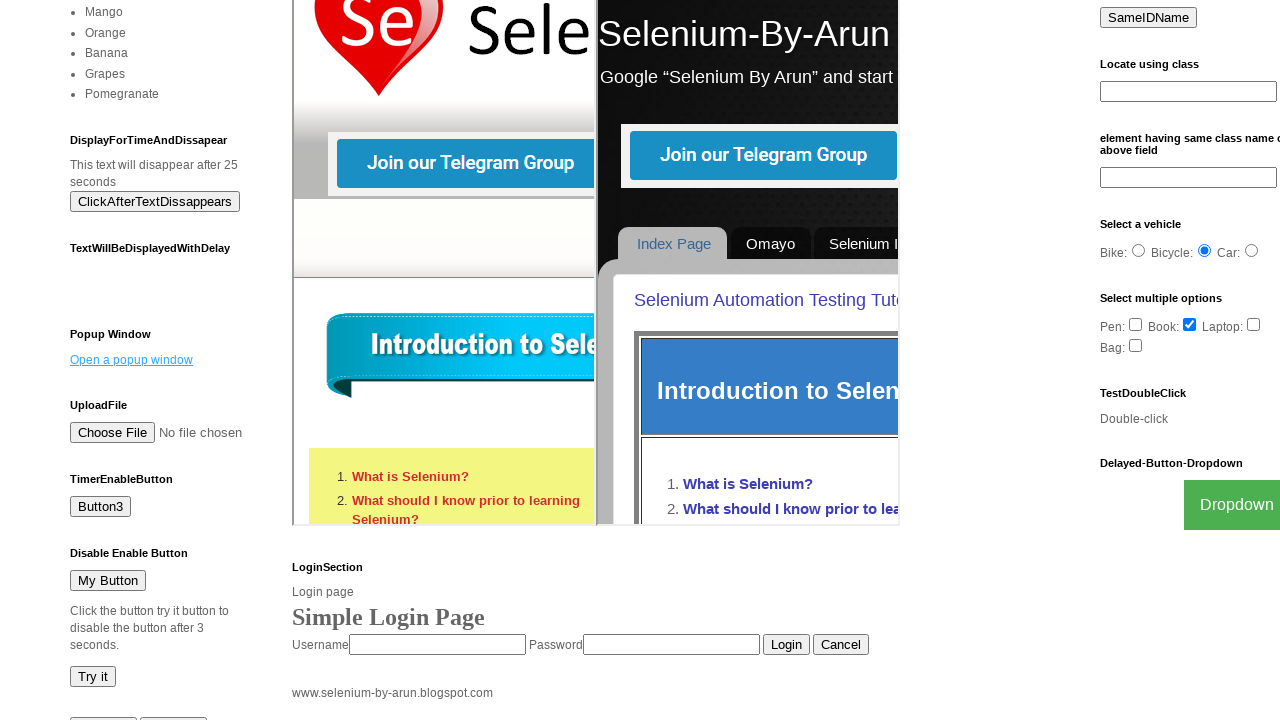

Brought parent window to front
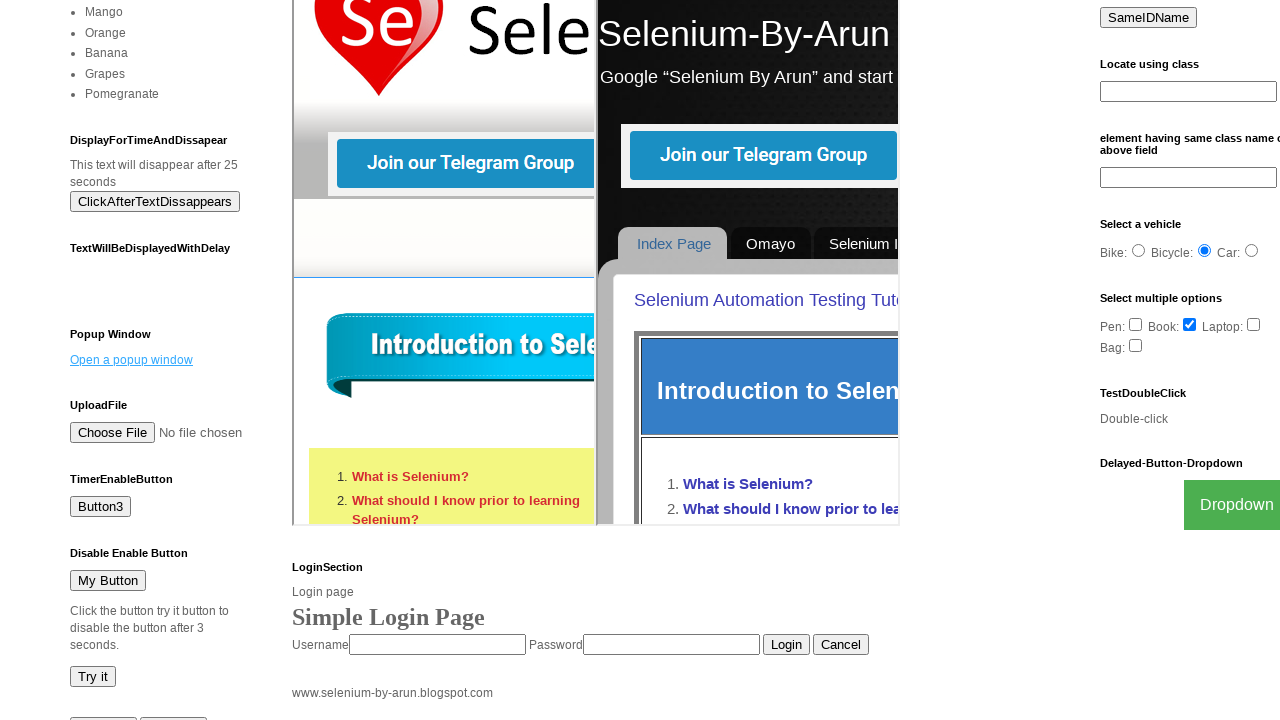

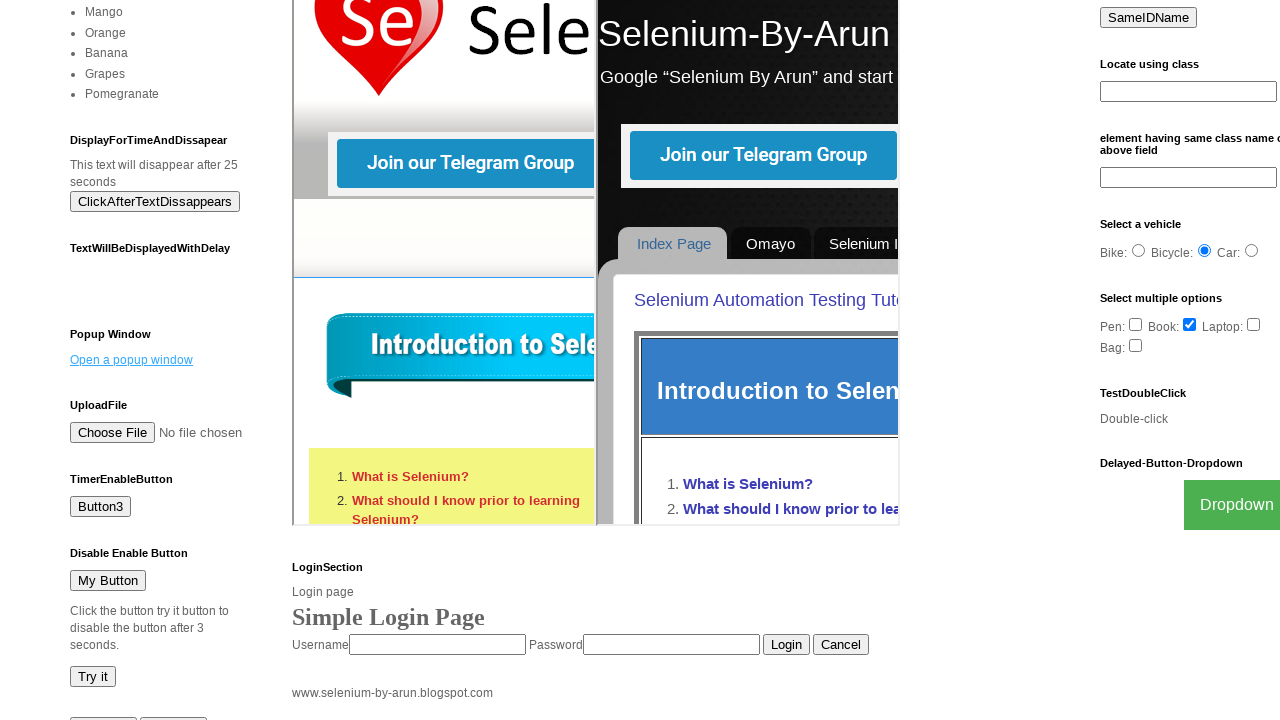